Tests clicking the "Get started" link and verifying navigation to the Installation page

Starting URL: https://playwright.dev/

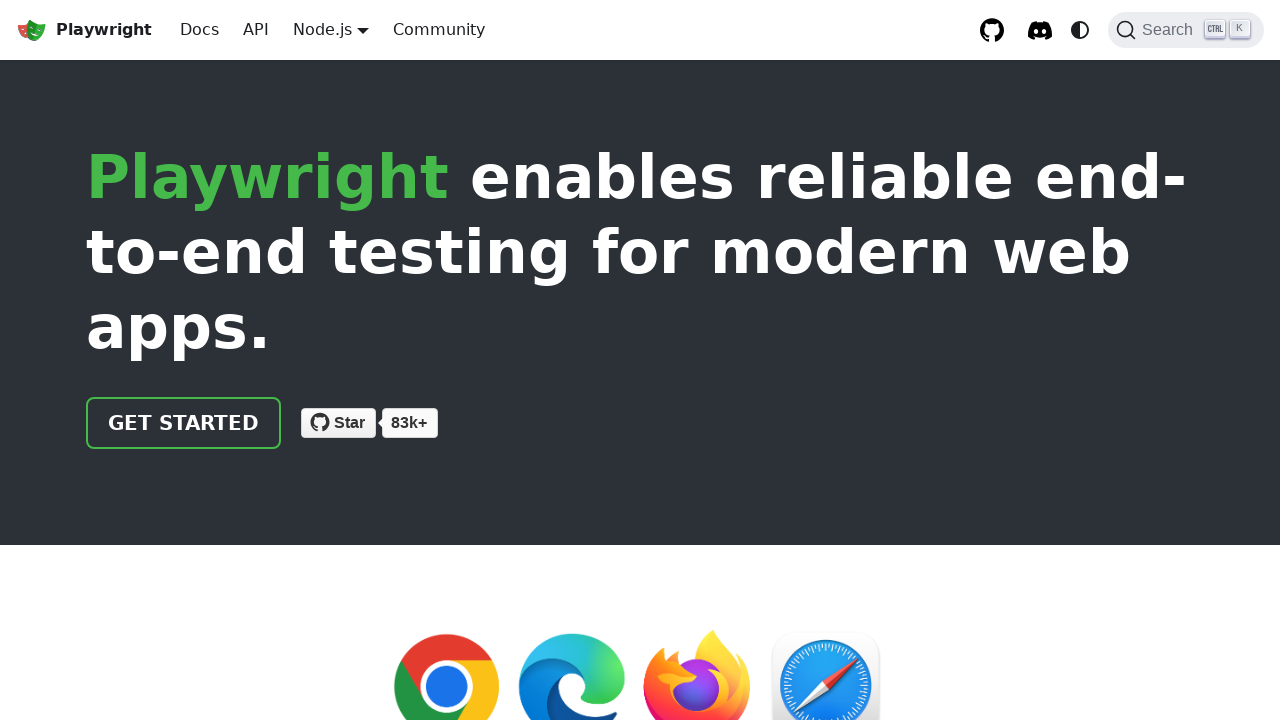

Clicked the 'Get started' link at (184, 423) on internal:role=link[name="Get started"i]
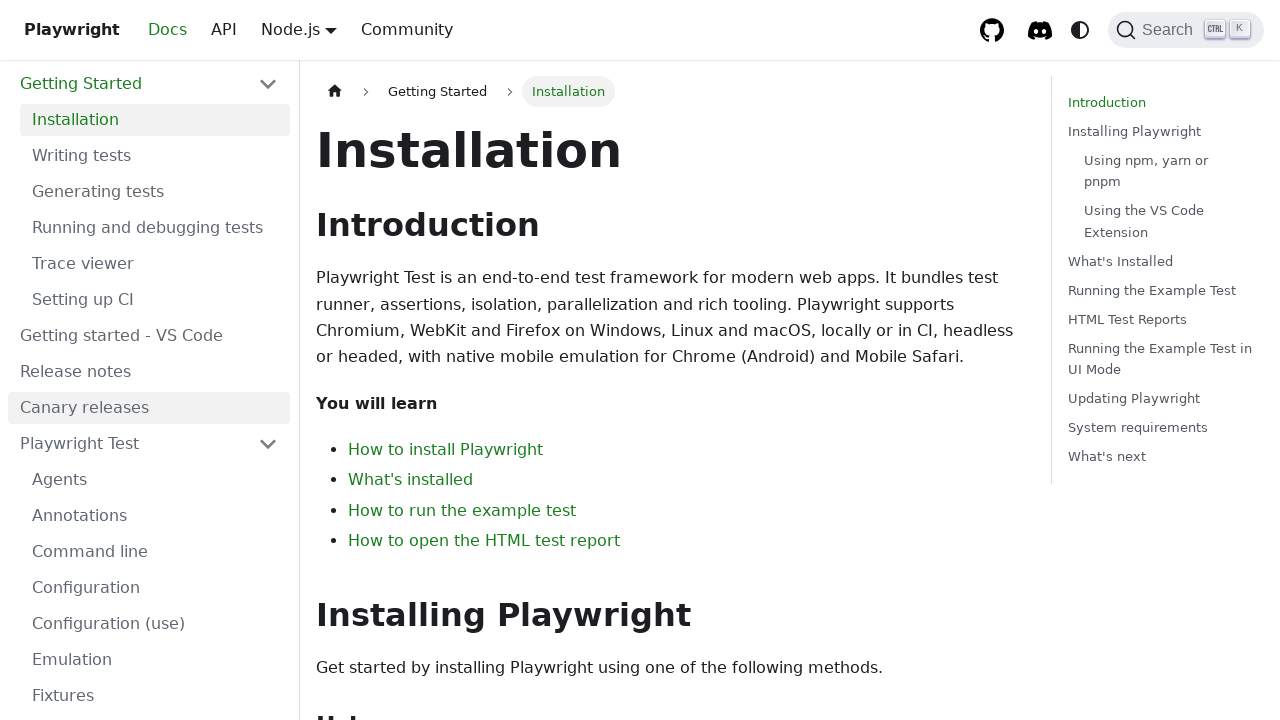

Installation heading is now visible, navigation confirmed
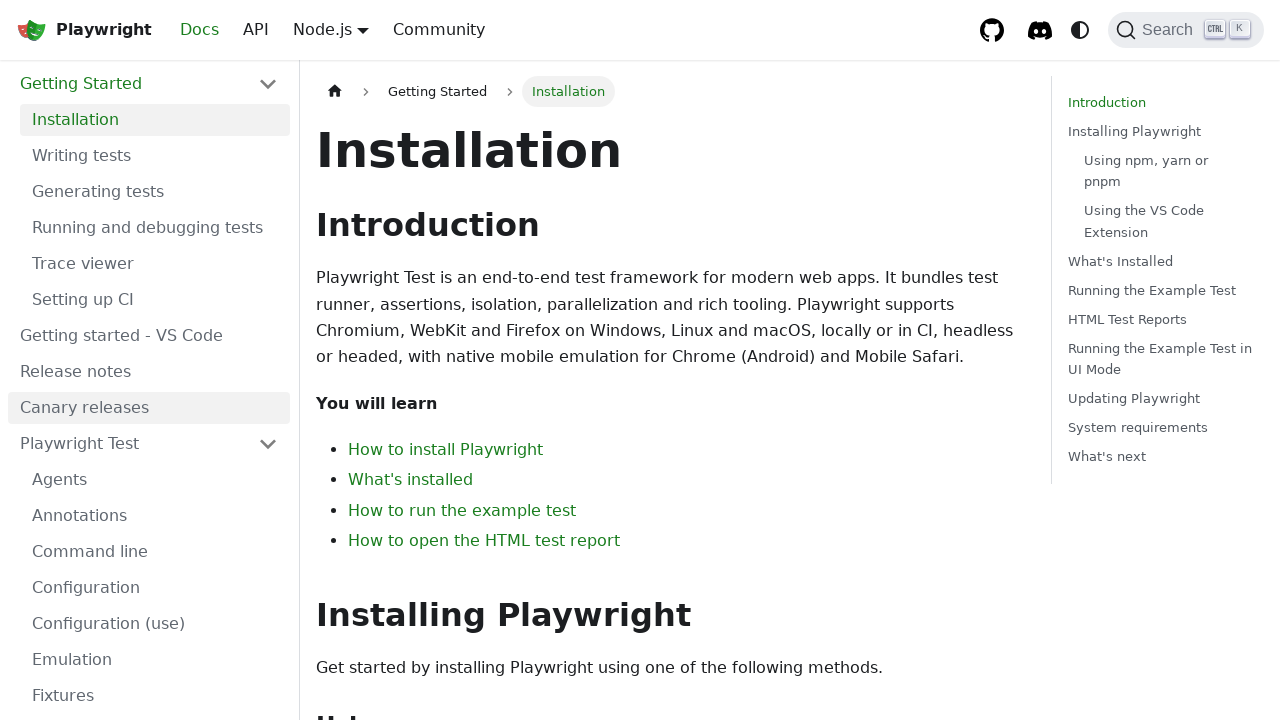

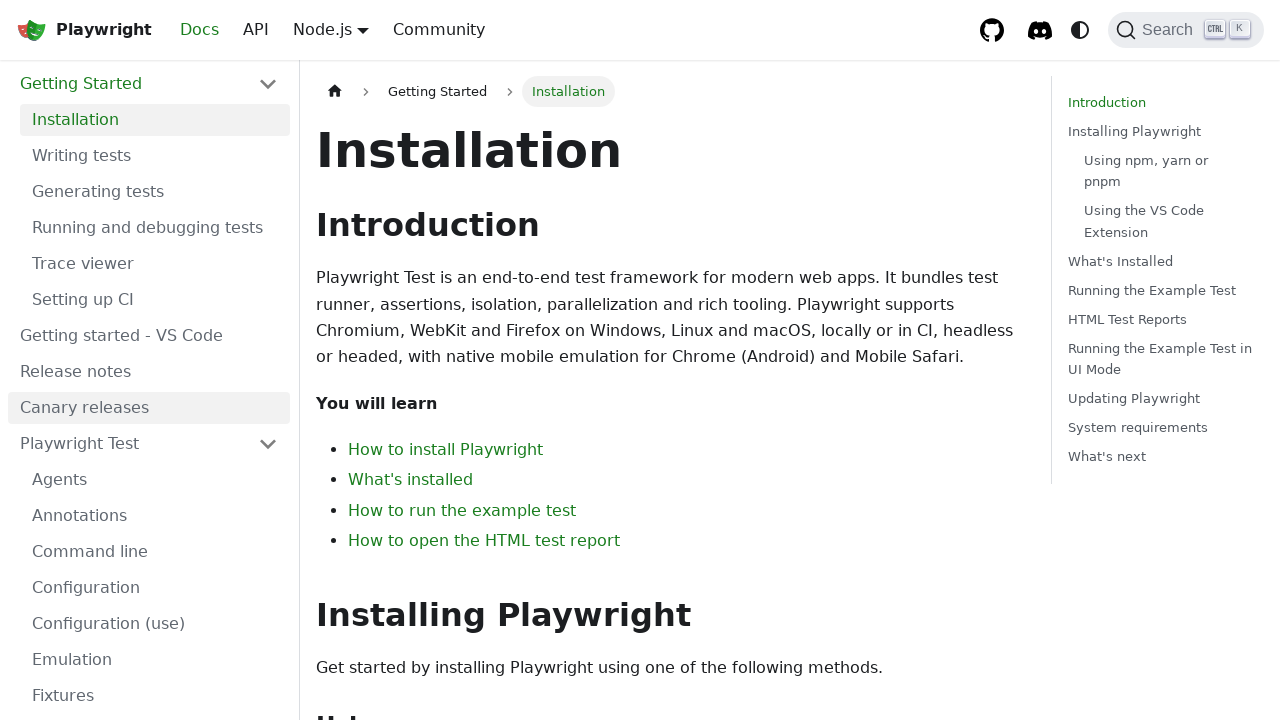